Tests JavaScript confirmation alert handling by clicking a button to trigger the alert, accepting it, and verifying the result message displays correctly on the page.

Starting URL: http://the-internet.herokuapp.com/javascript_alerts

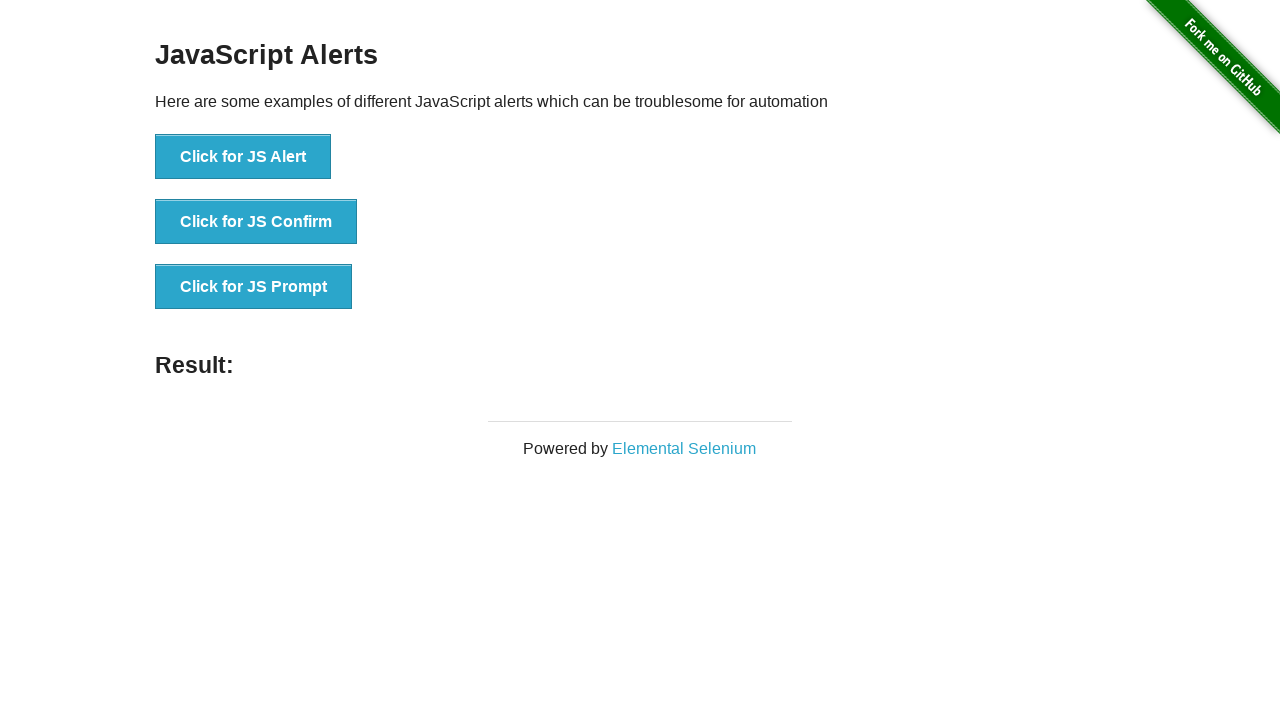

Clicked the second button to trigger JavaScript confirmation dialog at (256, 222) on ul > li:nth-child(2) > button
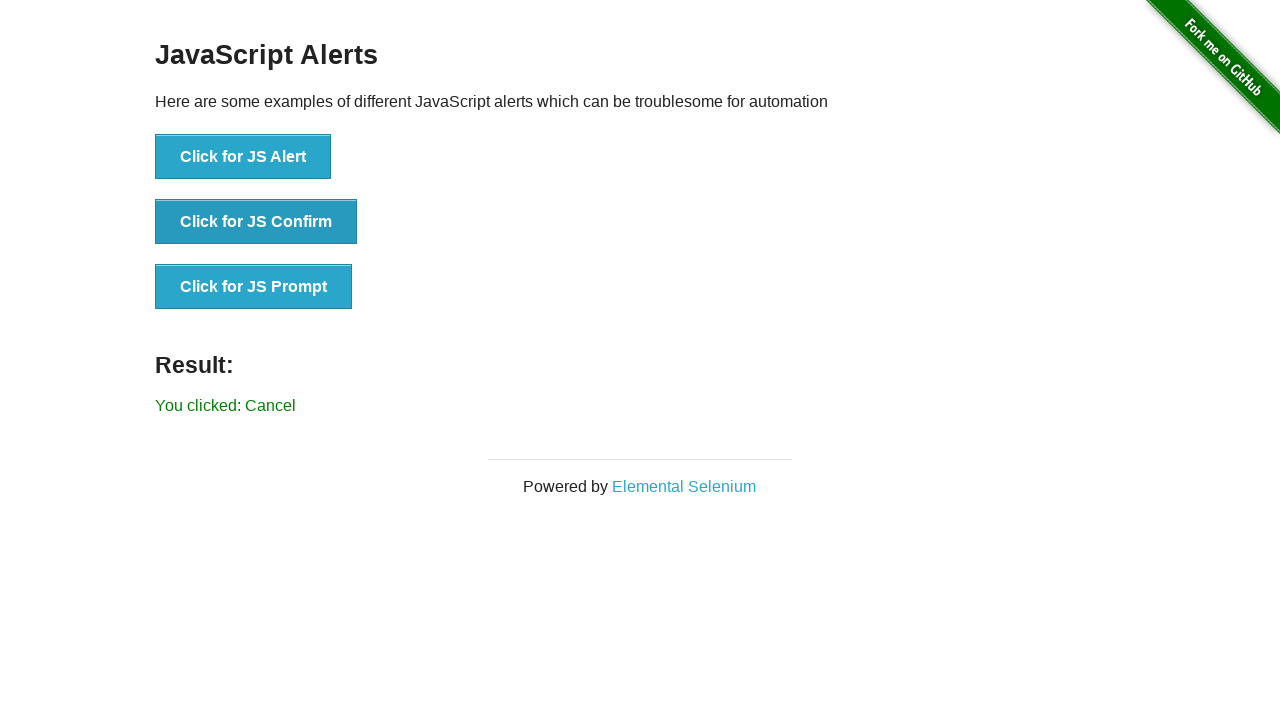

Set up dialog handler to accept confirmation alerts
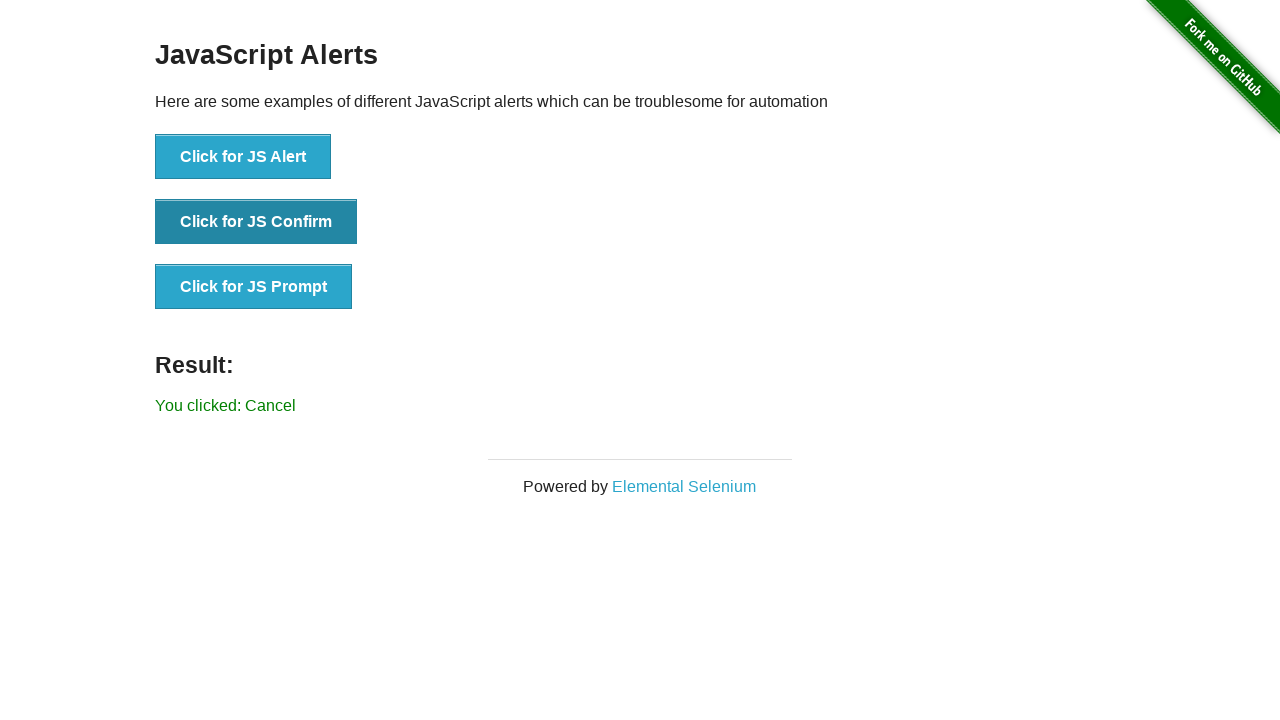

Waited 500ms for dialog handler to complete
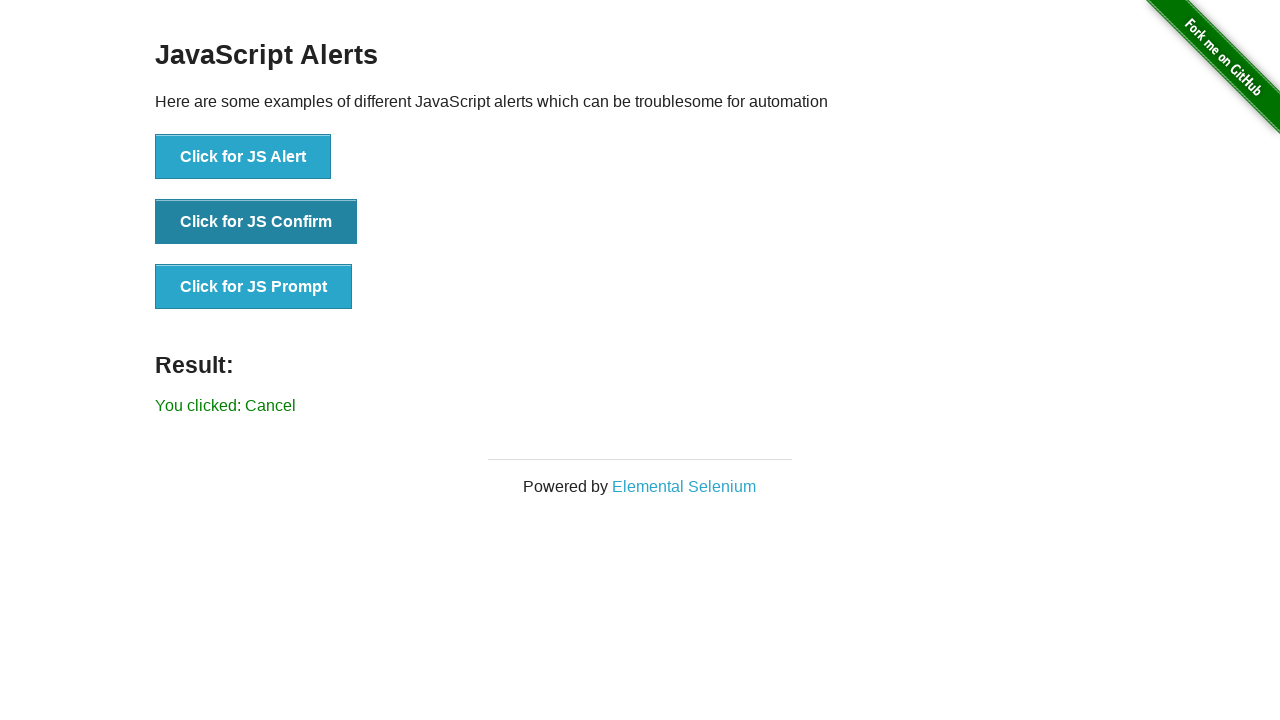

Clicked the second button again to trigger confirmation dialog with handler active at (256, 222) on ul > li:nth-child(2) > button
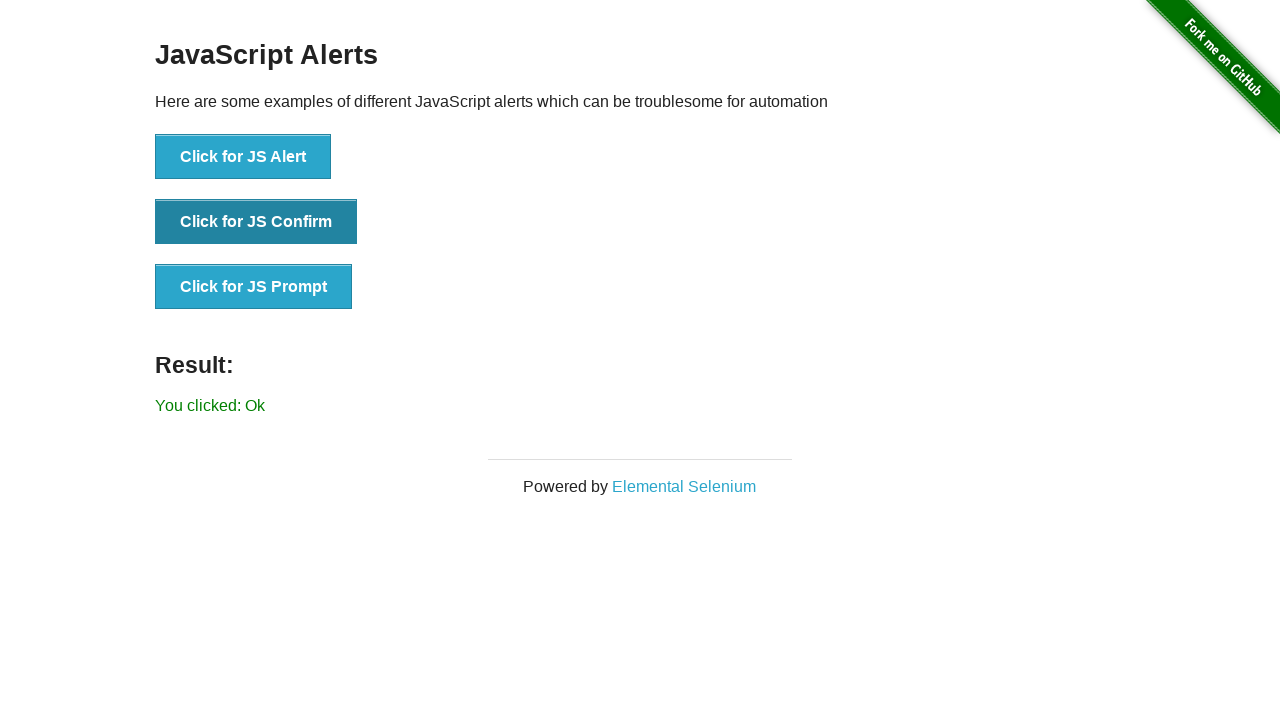

Retrieved result text from #result element
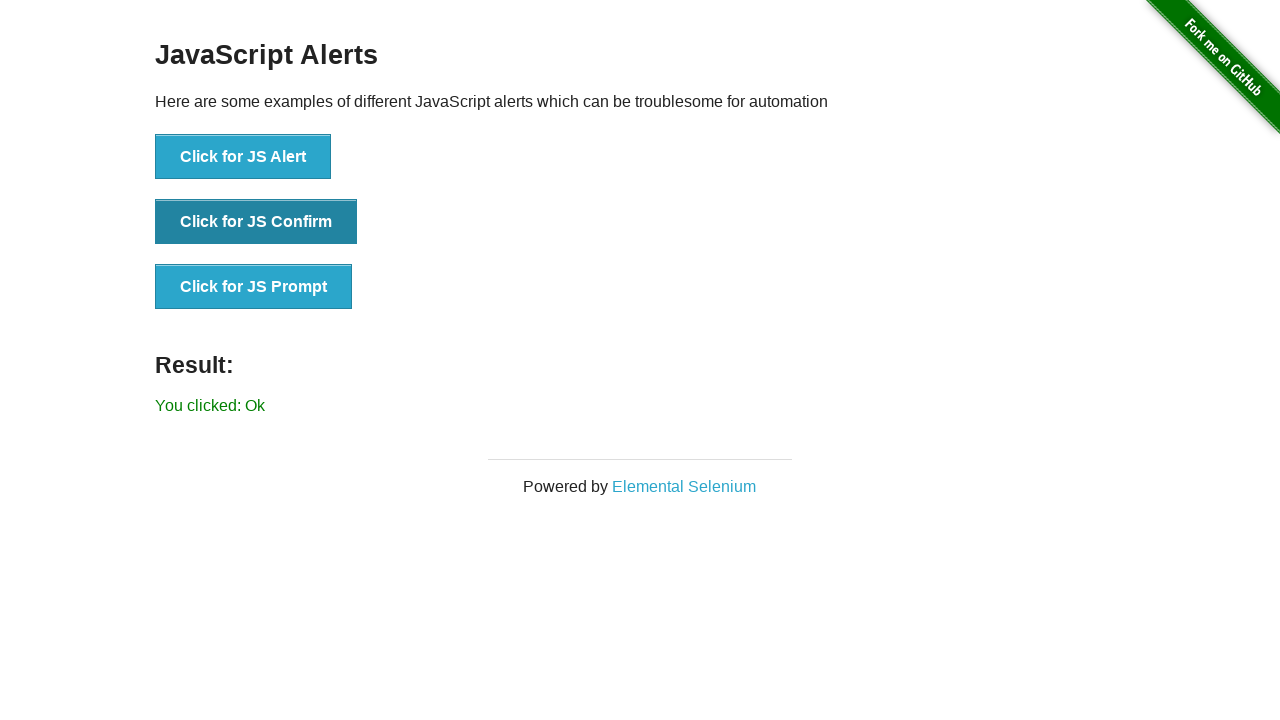

Verified result text matches expected value 'You clicked: Ok'
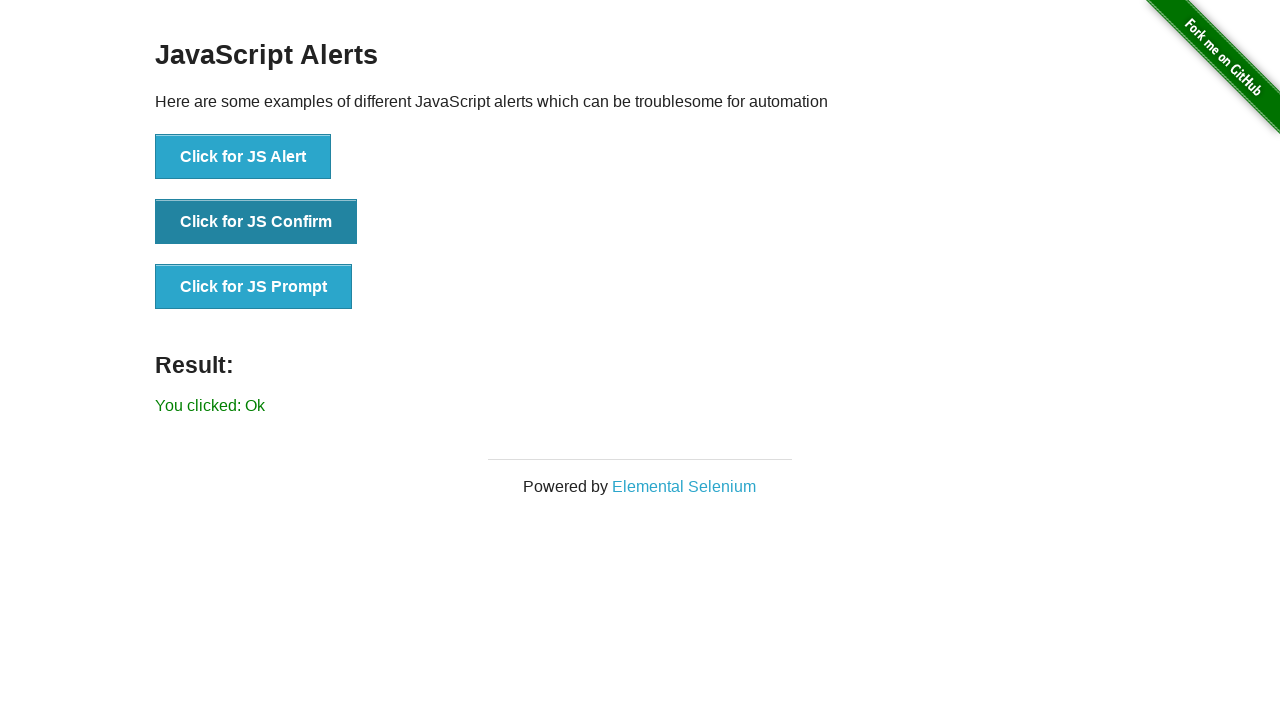

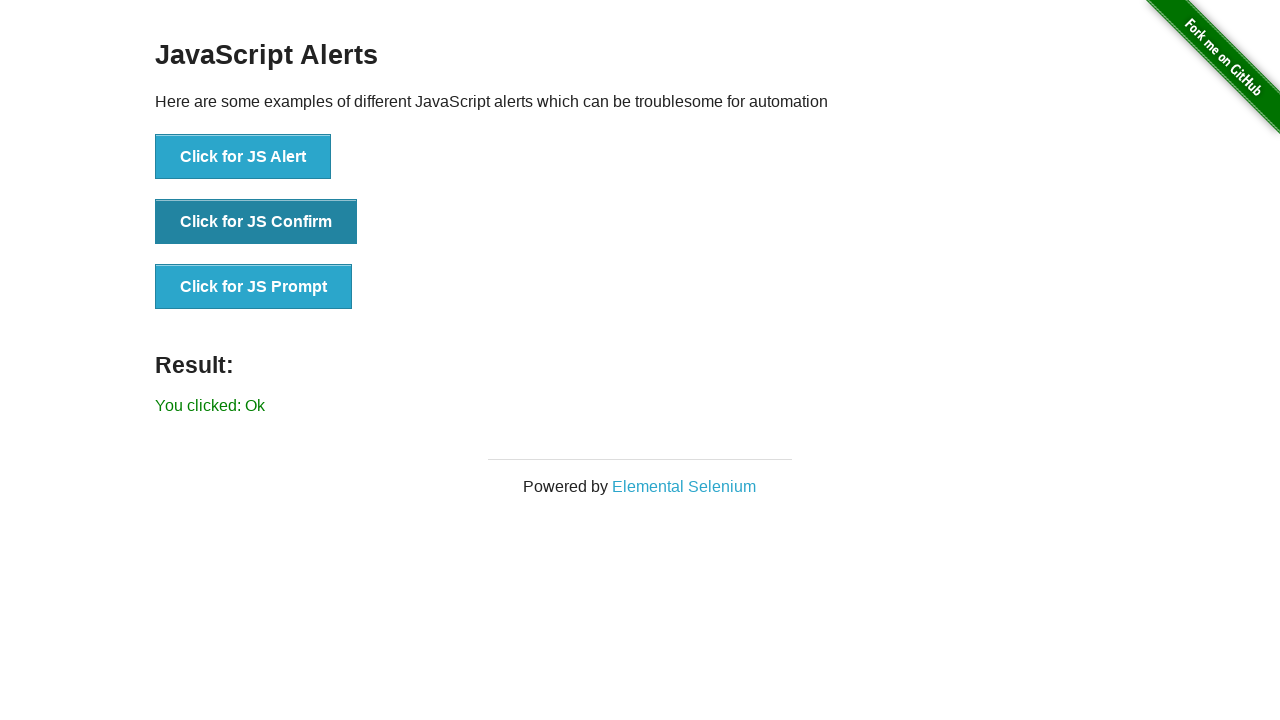